Tests alert and confirm dialog functionality by triggering alert boxes, reading their text, and accepting or dismissing them

Starting URL: https://chandanachaitanya.github.io/selenium-practice-site/?languages=Java&enterText=

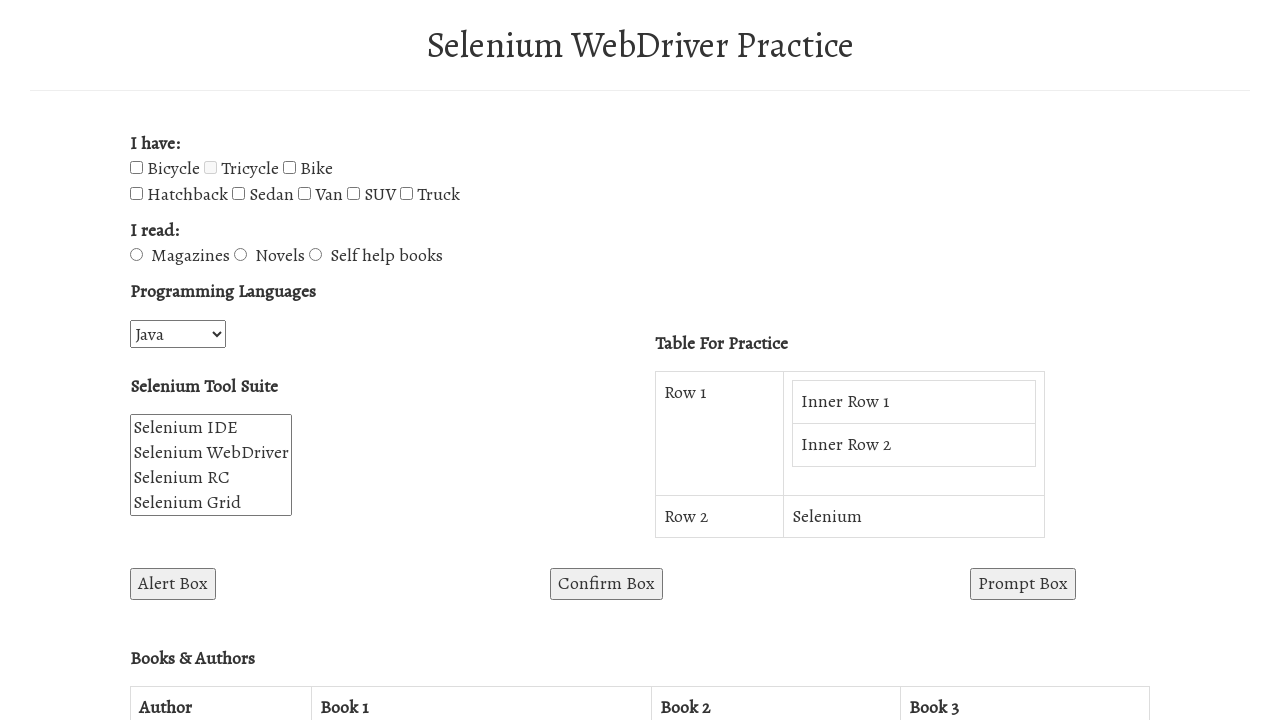

Clicked Alert Box button to trigger alert dialog at (173, 584) on button#alertBox
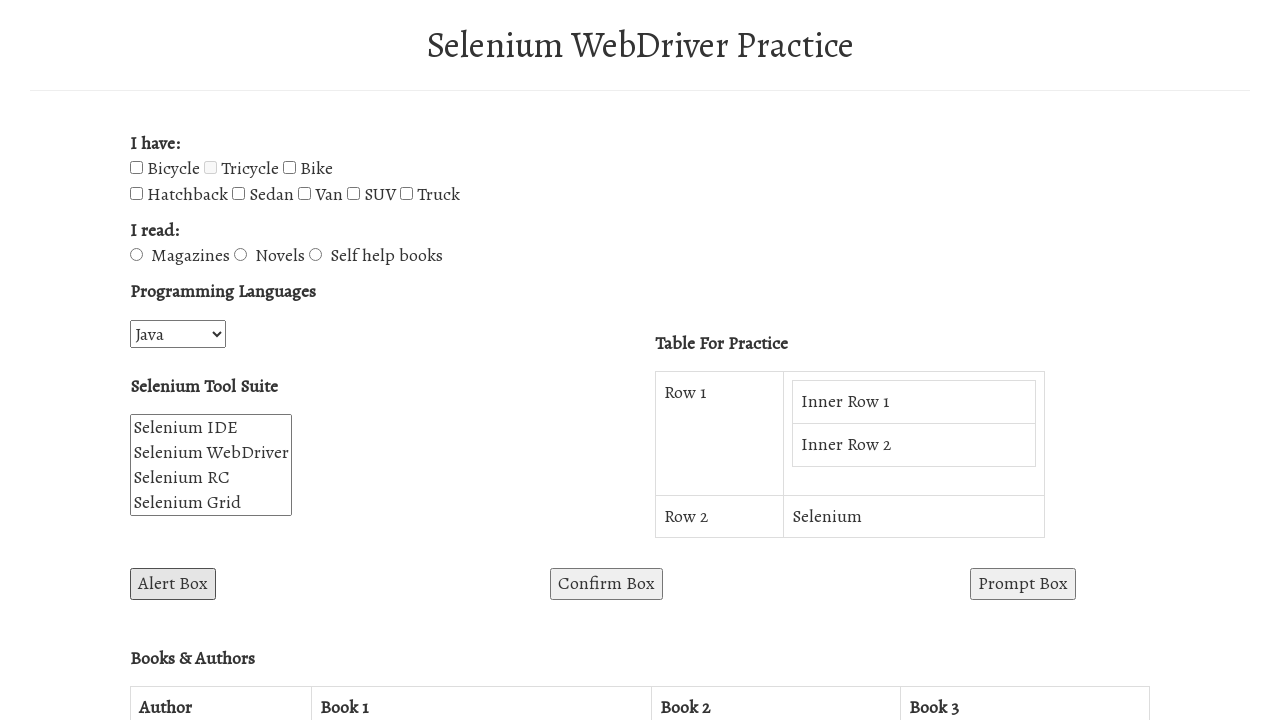

Set up dialog handler to accept alerts
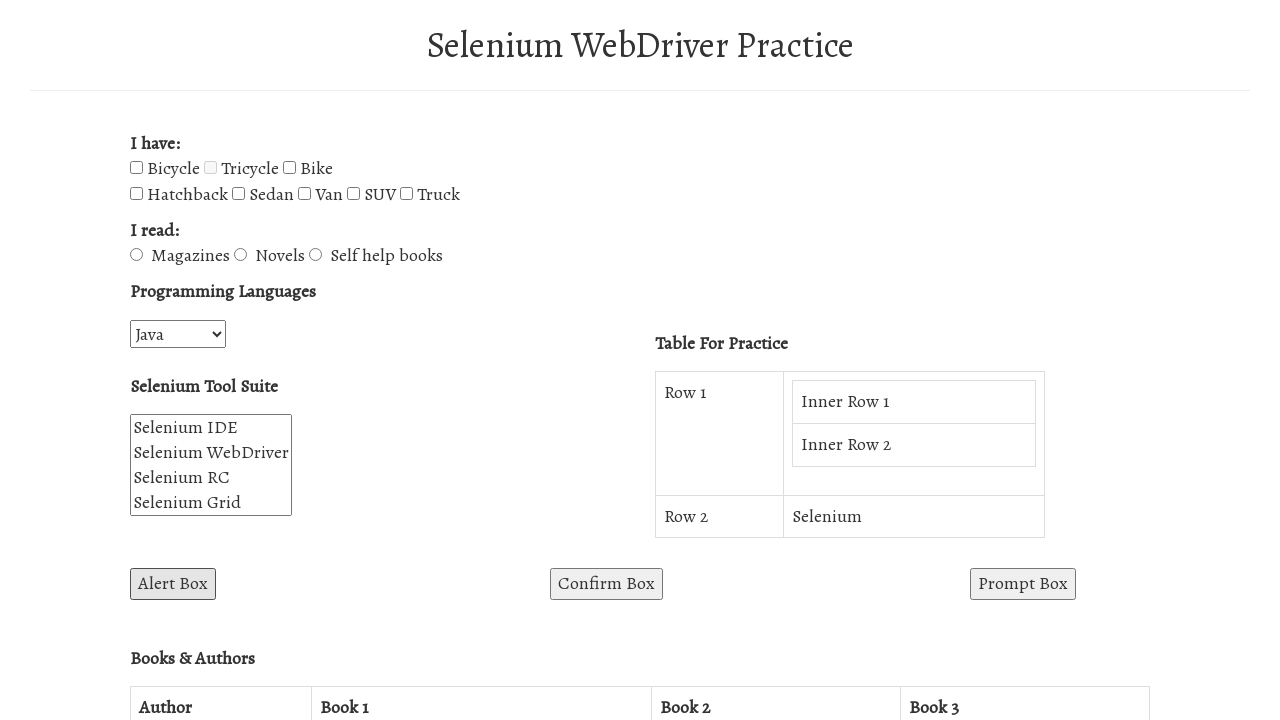

Waited 500ms for alert to be processed
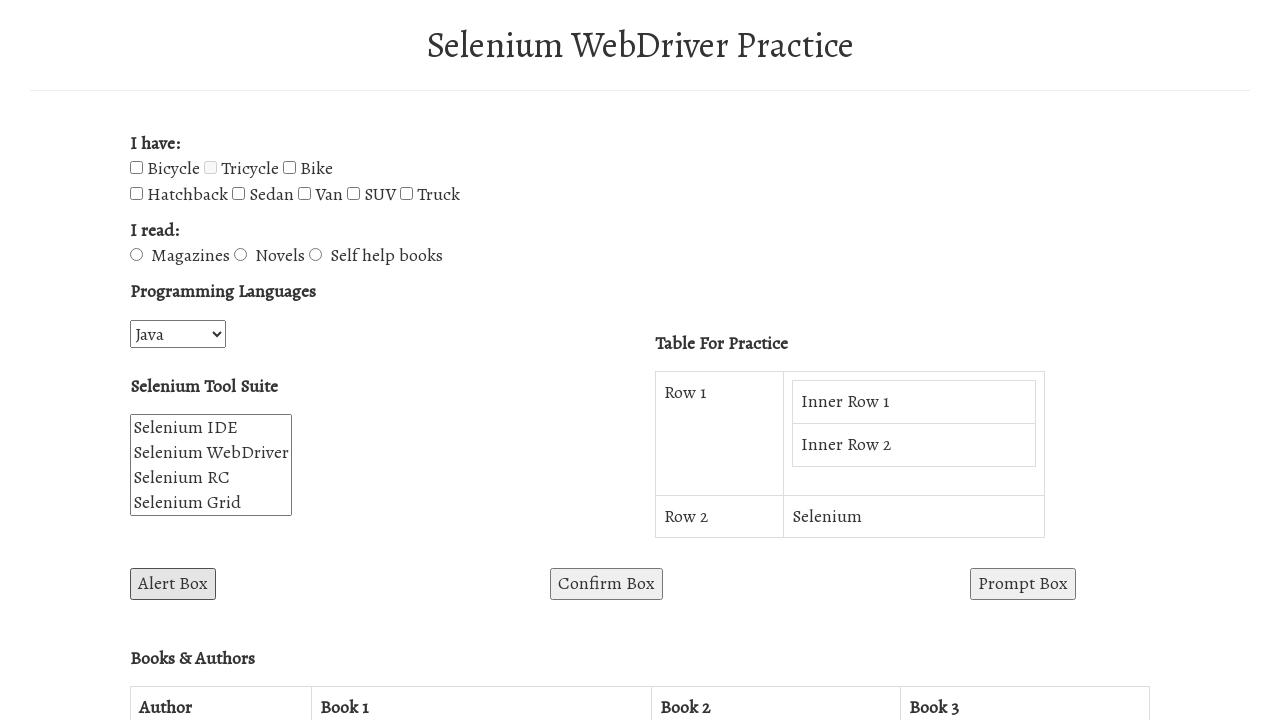

Clicked Confirm Box button to trigger confirm dialog at (606, 584) on button#confirmBox
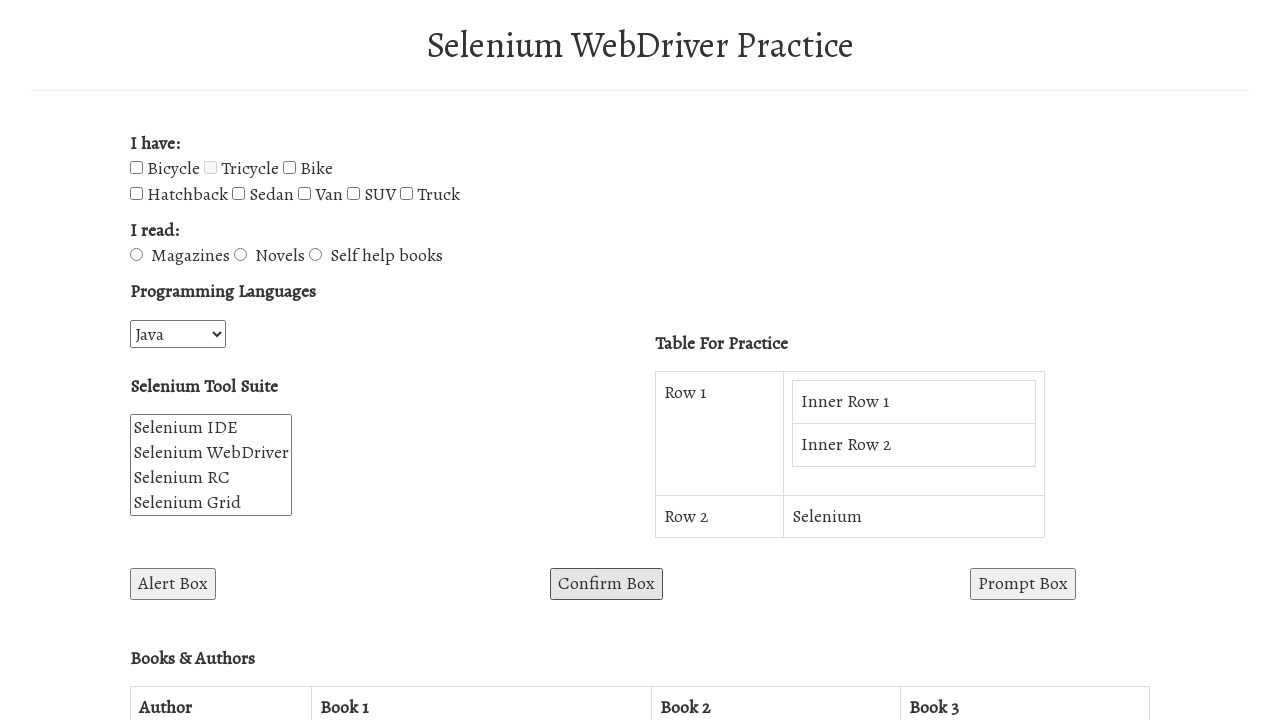

Set up dialog handler to dismiss confirm dialogs
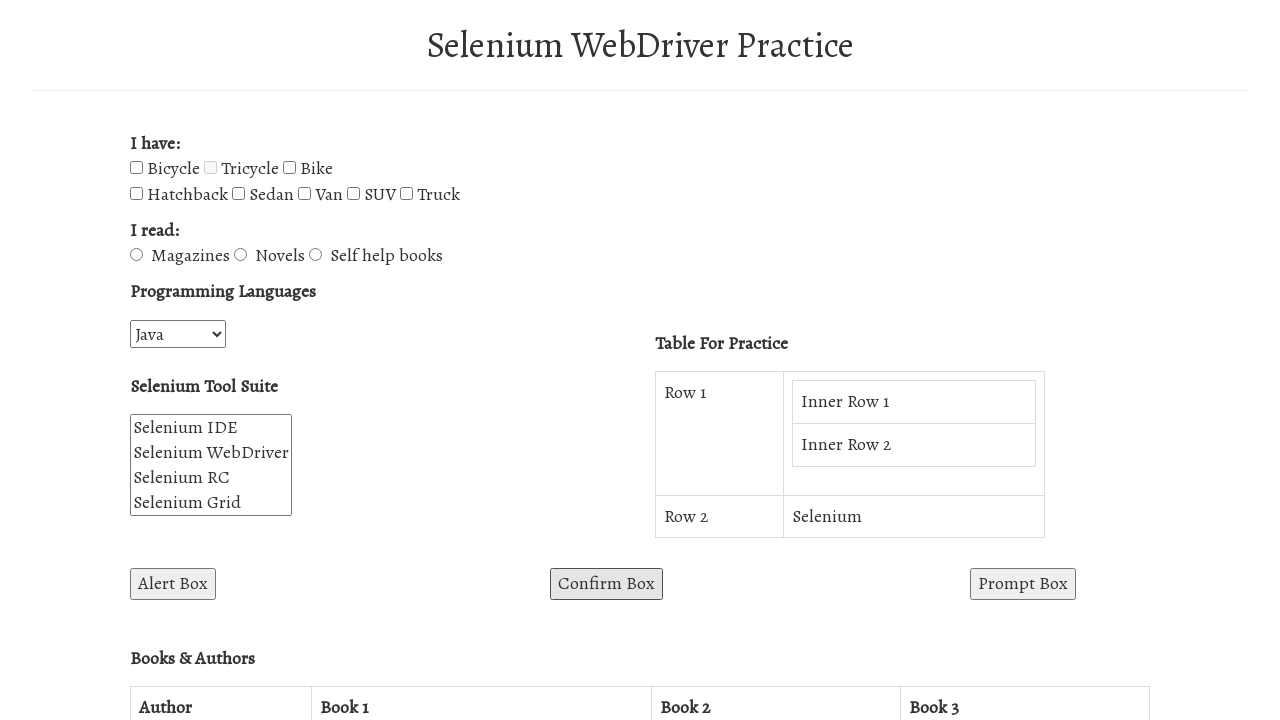

Waited 500ms for confirm dialog to be processed
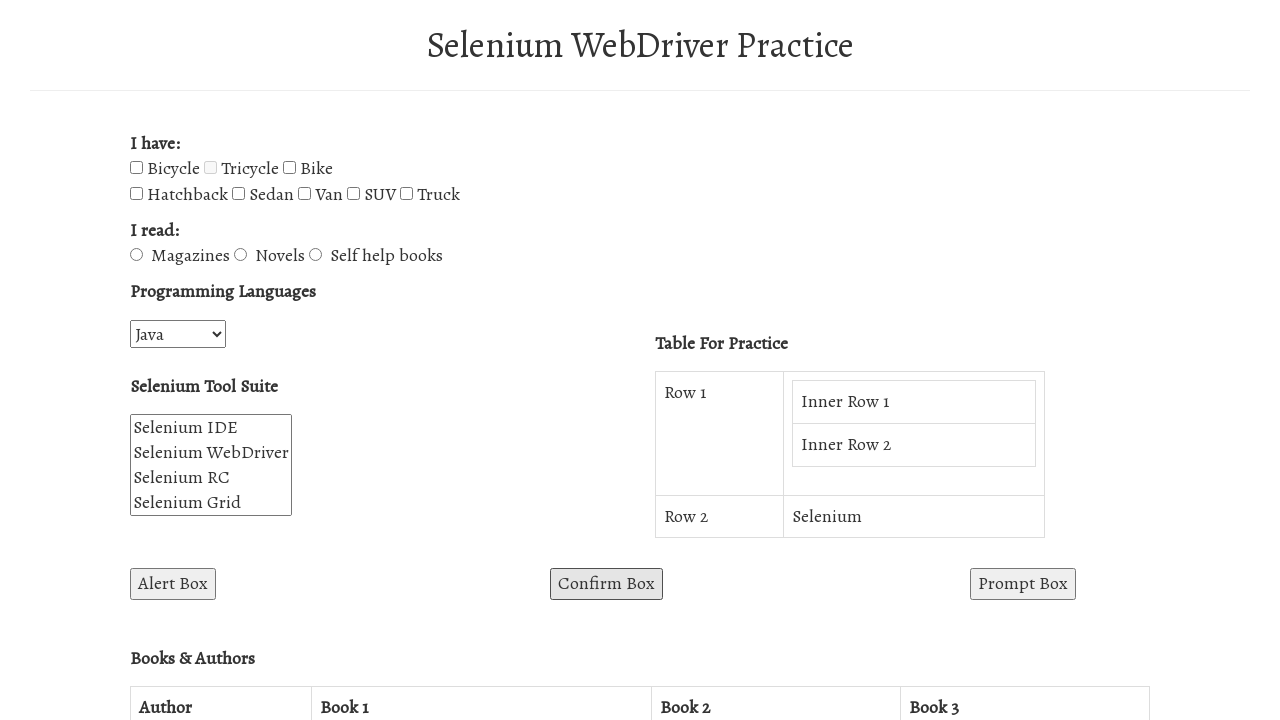

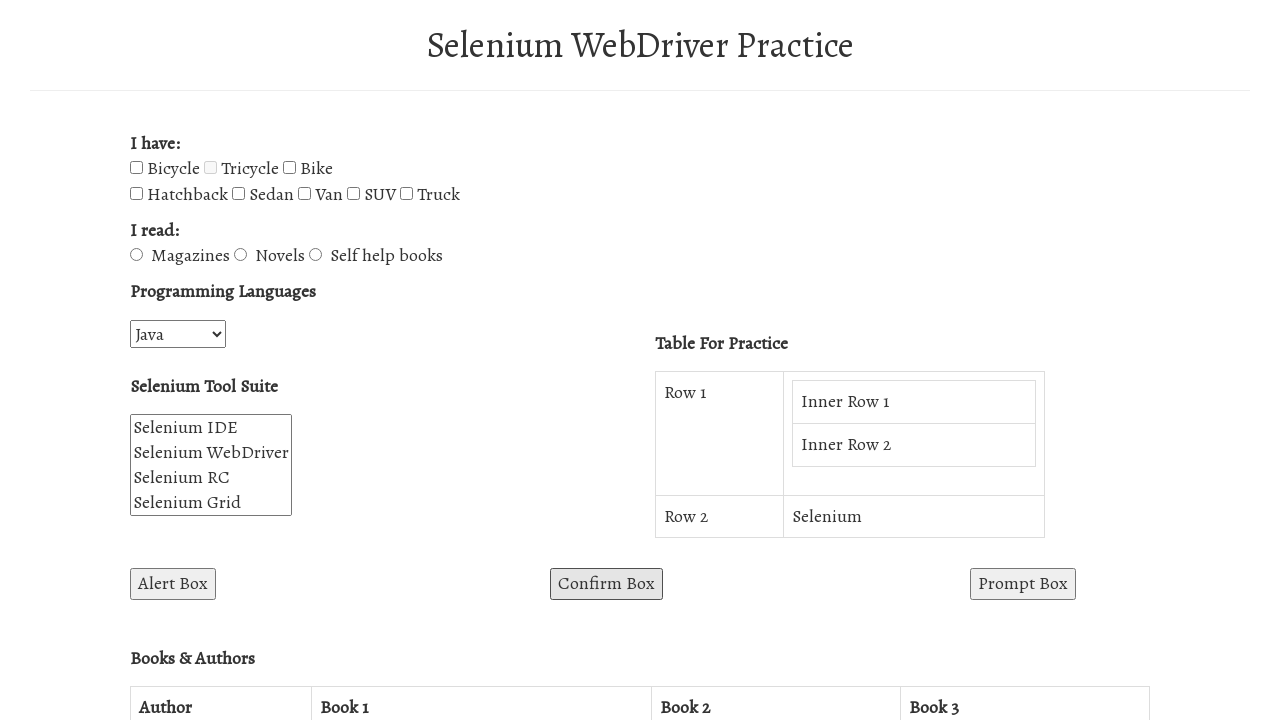